Tests confirming an edit by pressing Tab while in Active filter view.

Starting URL: https://todomvc4tasj.herokuapp.com/

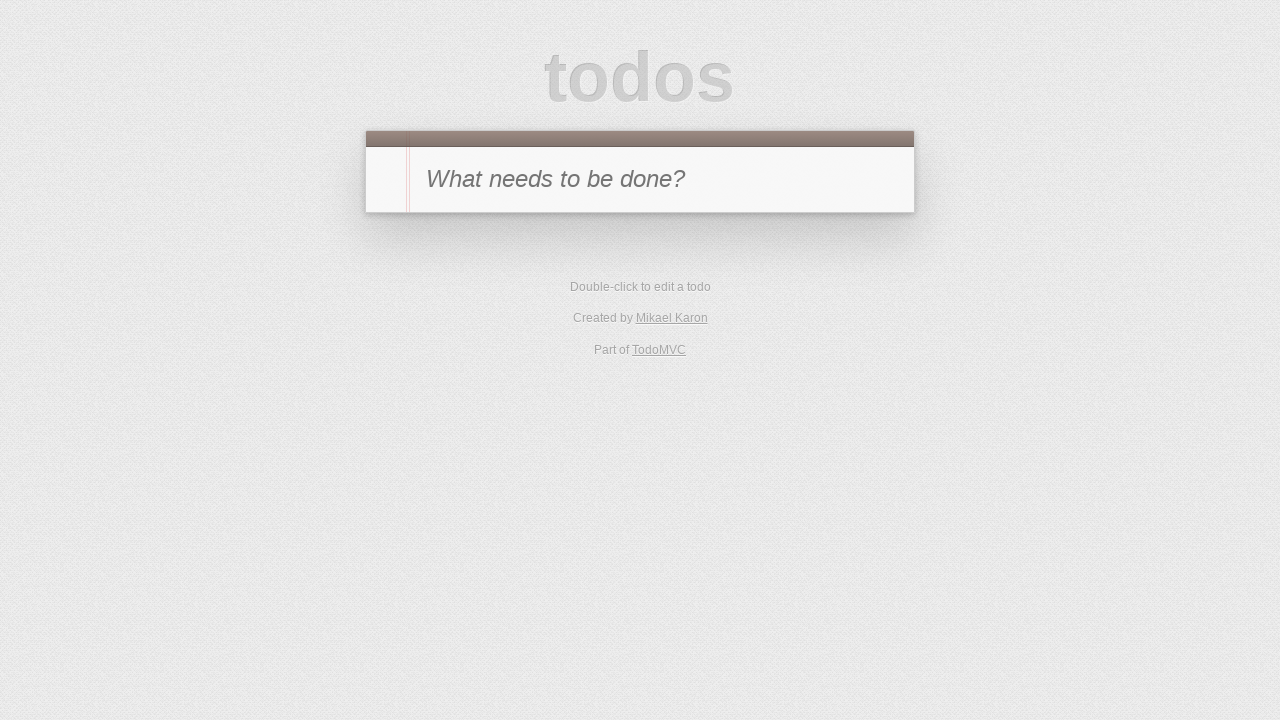

Set up initial state with one active task in localStorage
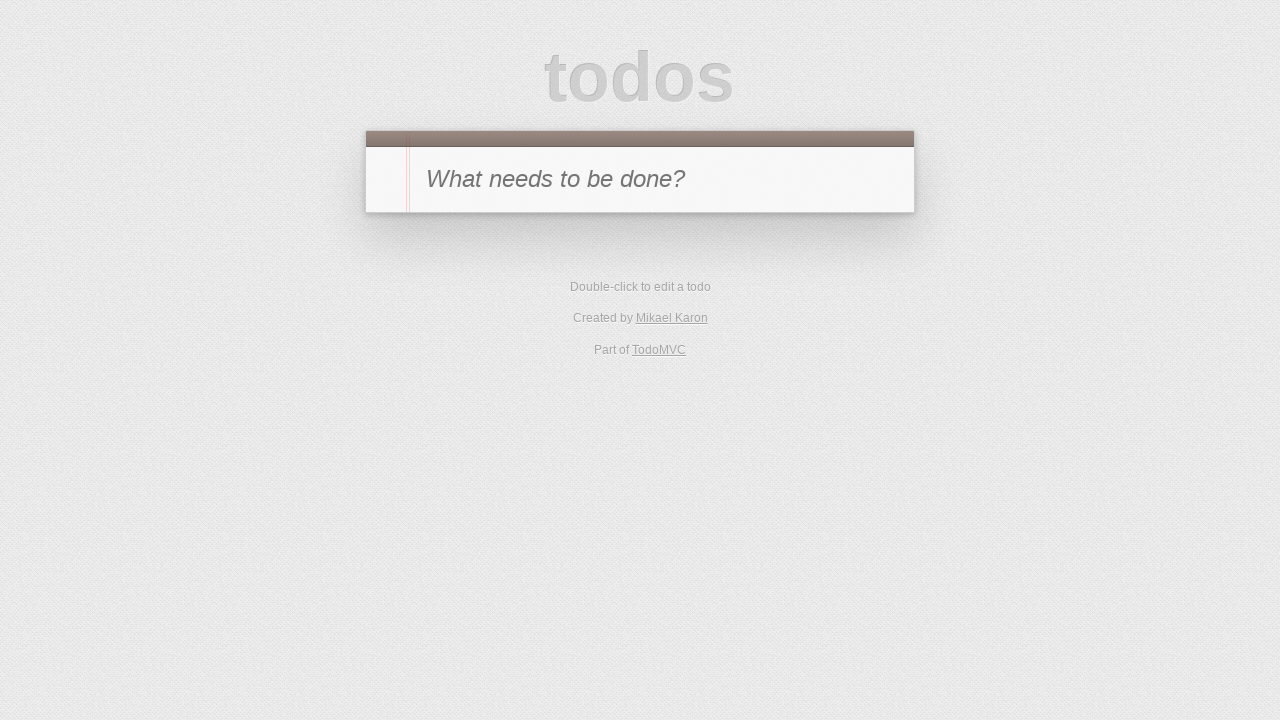

Reloaded page to apply initial state
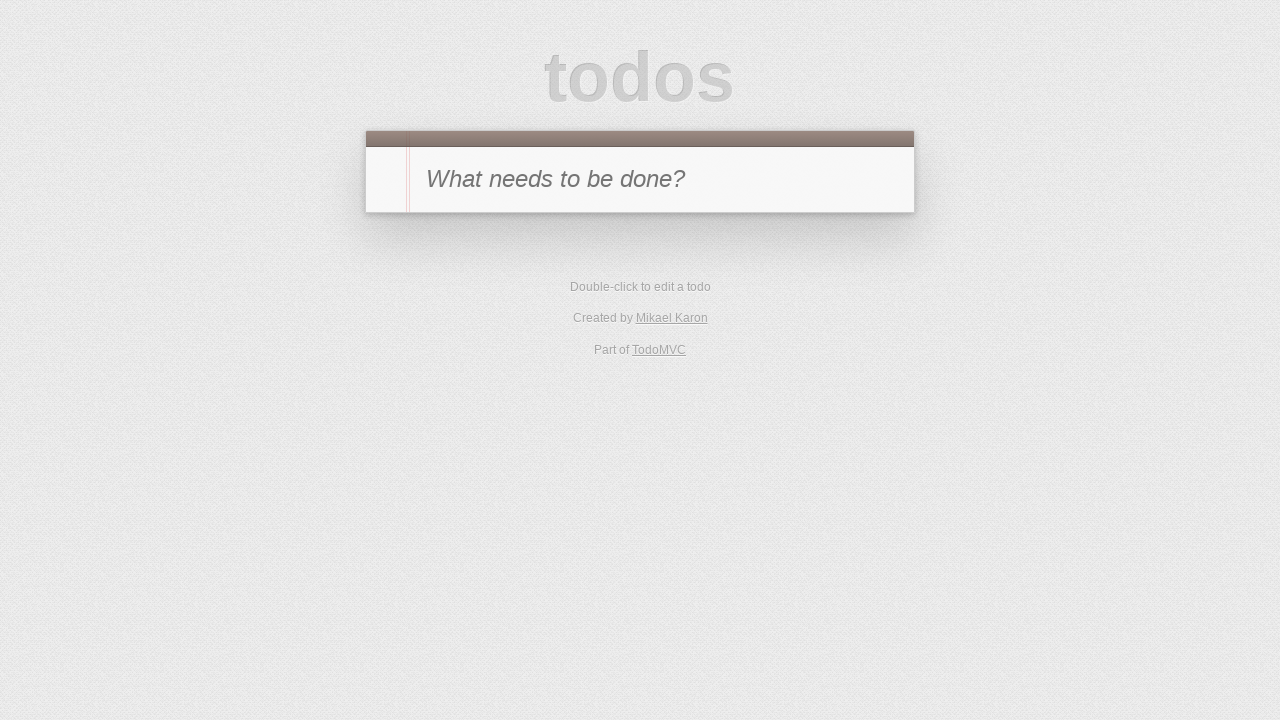

Clicked Active filter to view only active tasks at (614, 291) on text=Active
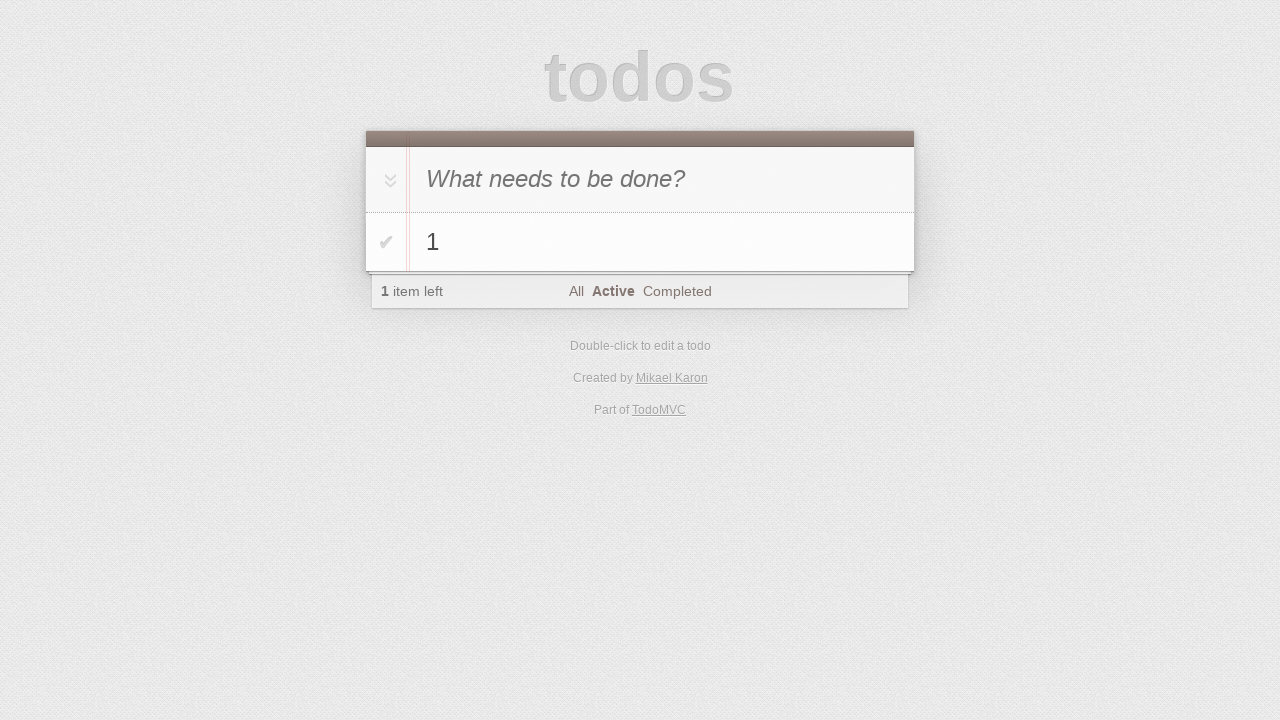

Double-clicked task '1' to enter edit mode at (640, 242) on #todo-list li >> internal:has-text="1"i
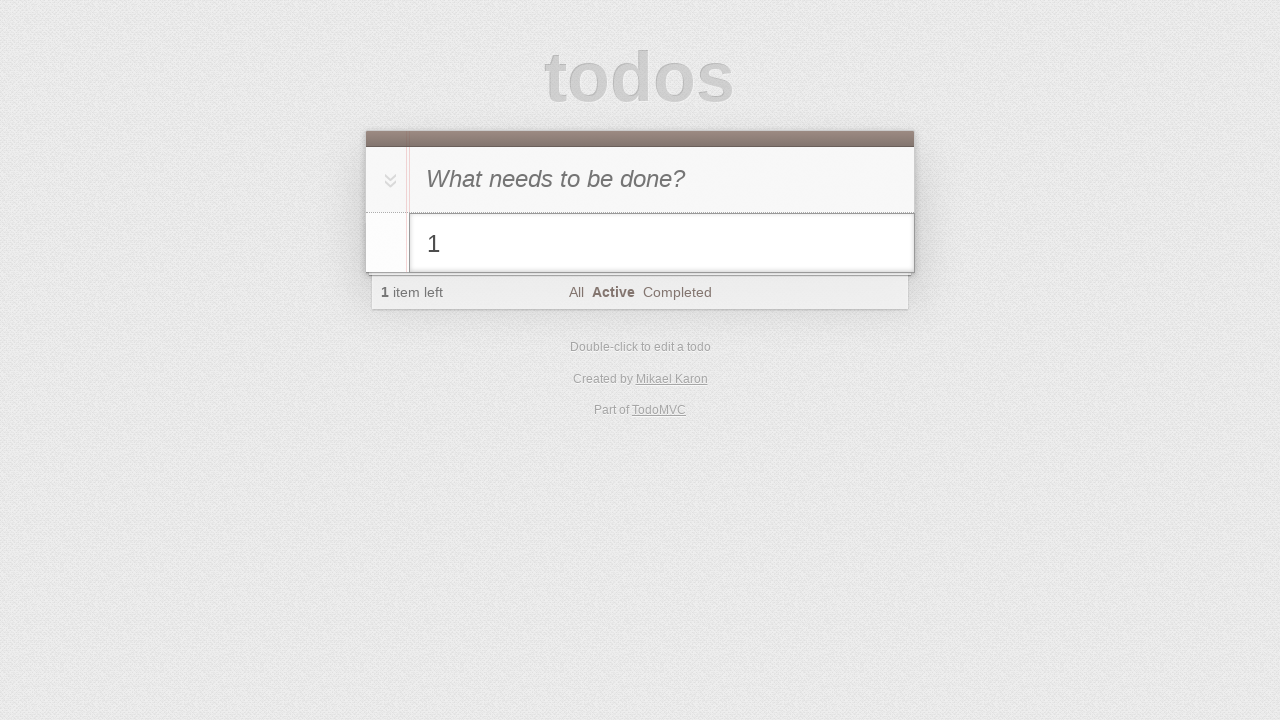

Filled edit field with '1 edited' on #todo-list li.editing .edit
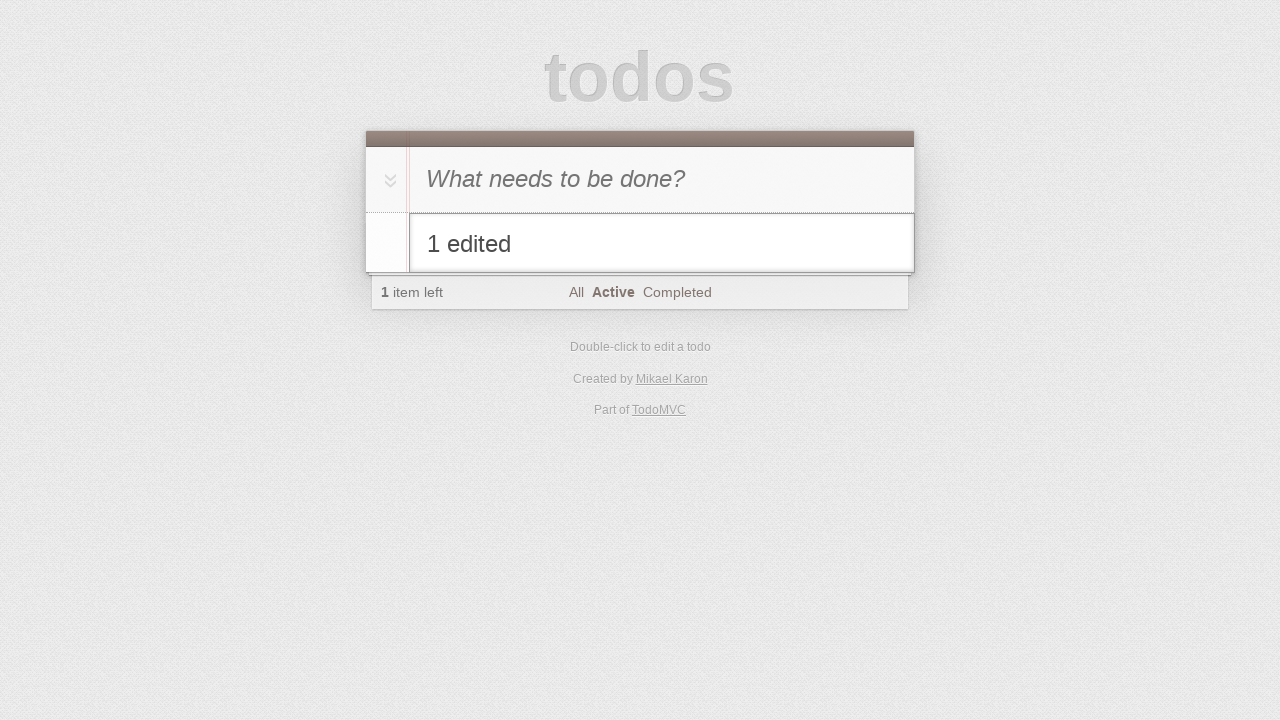

Pressed Tab to confirm edit on #todo-list li.editing .edit
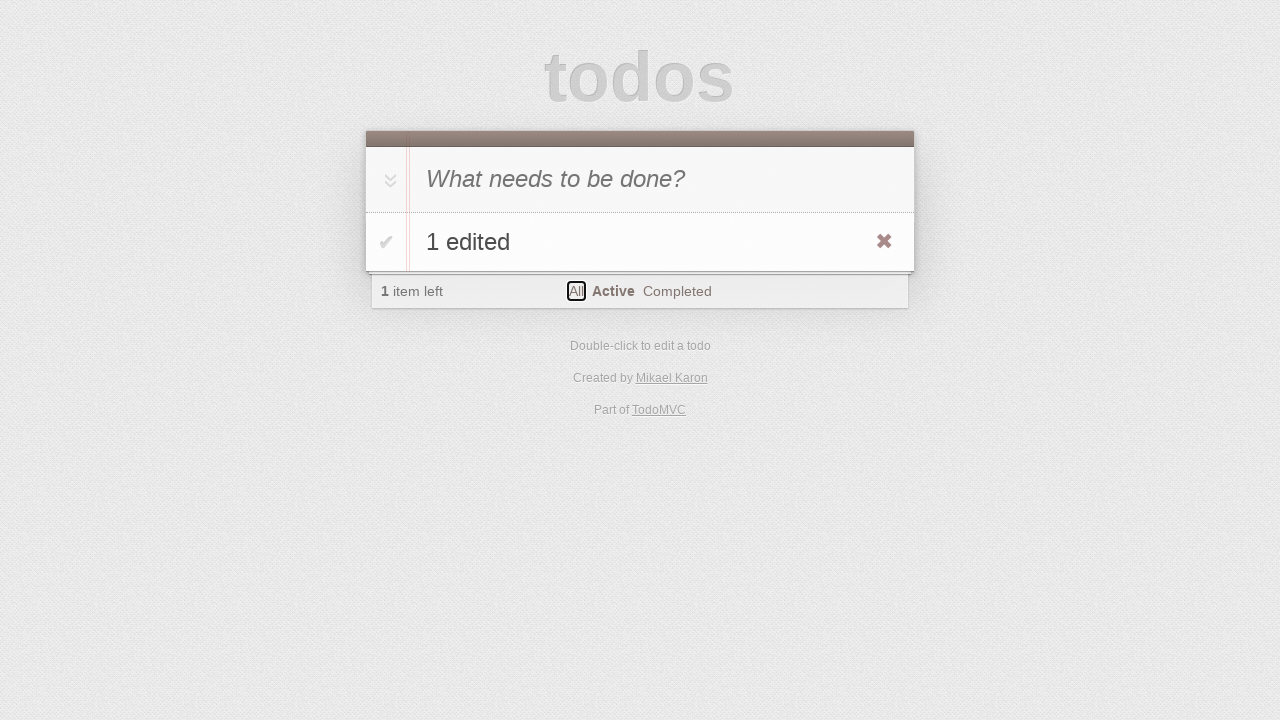

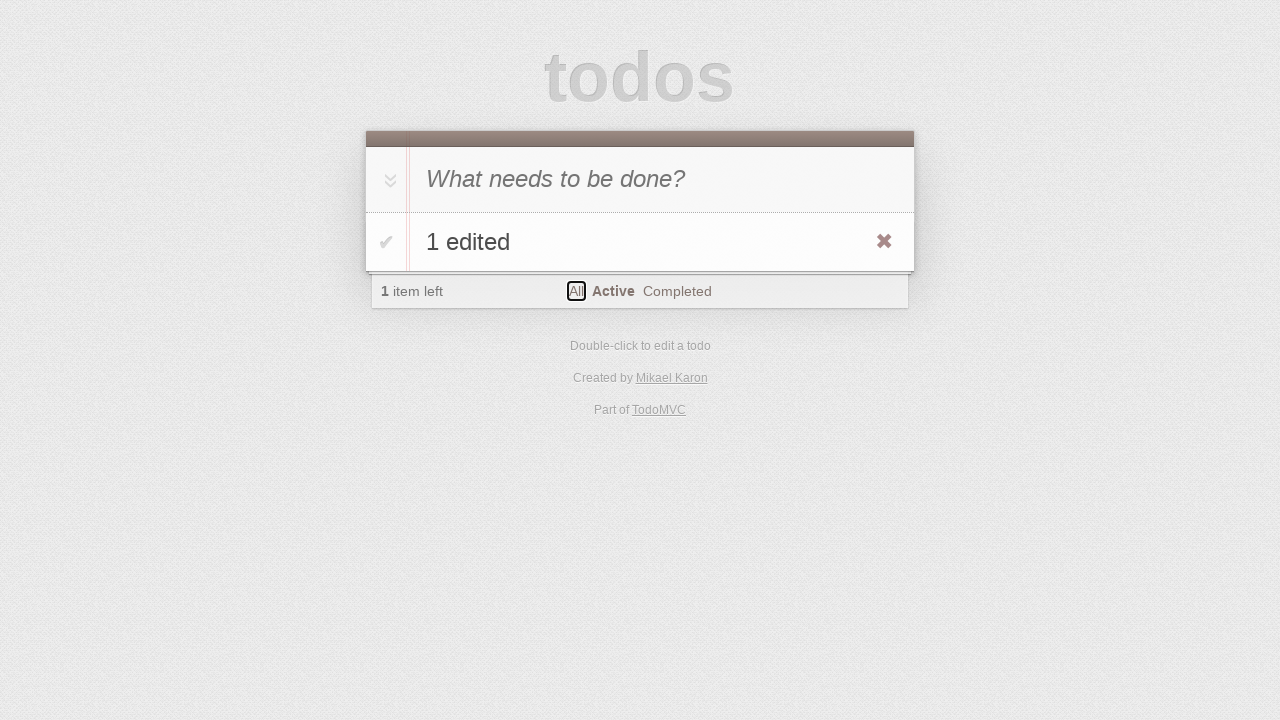